Tests JavaScript prompt alert functionality by clicking a button to trigger a prompt, entering text, accepting the alert, and verifying the result message

Starting URL: https://the-internet.herokuapp.com/javascript_alerts

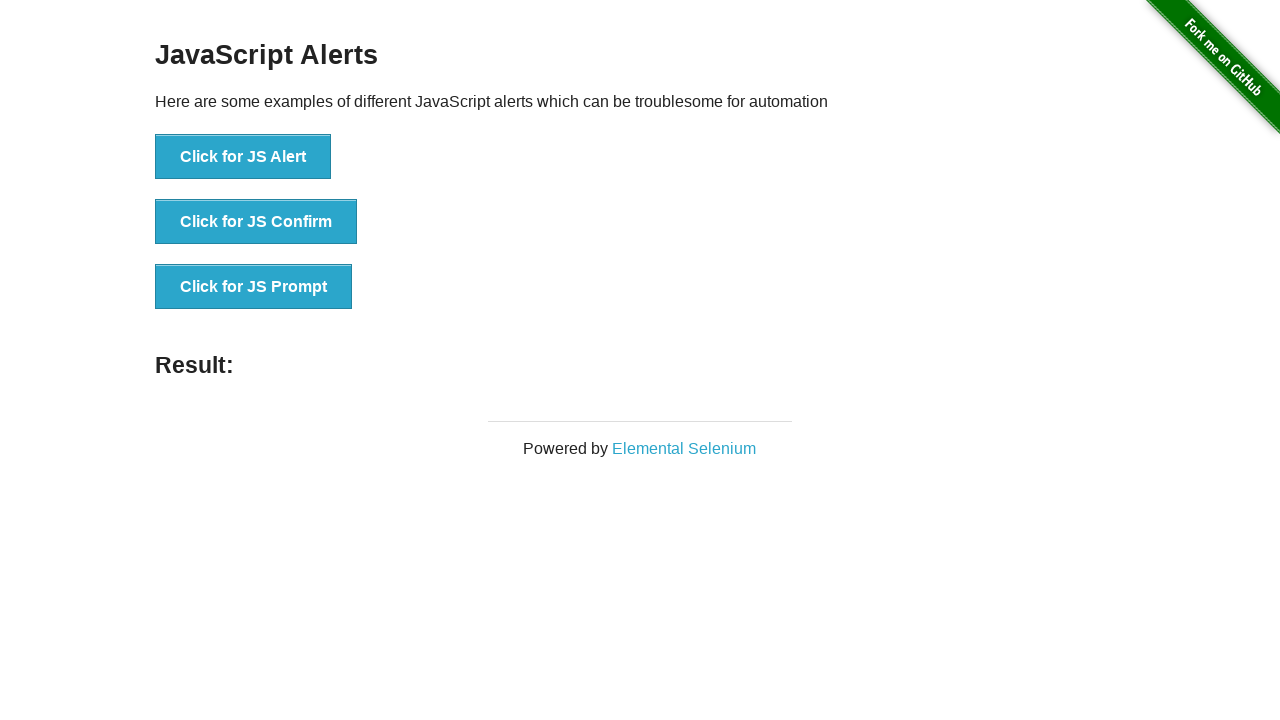

Set up dialog handler to accept prompt with text 'I am testing prompts'
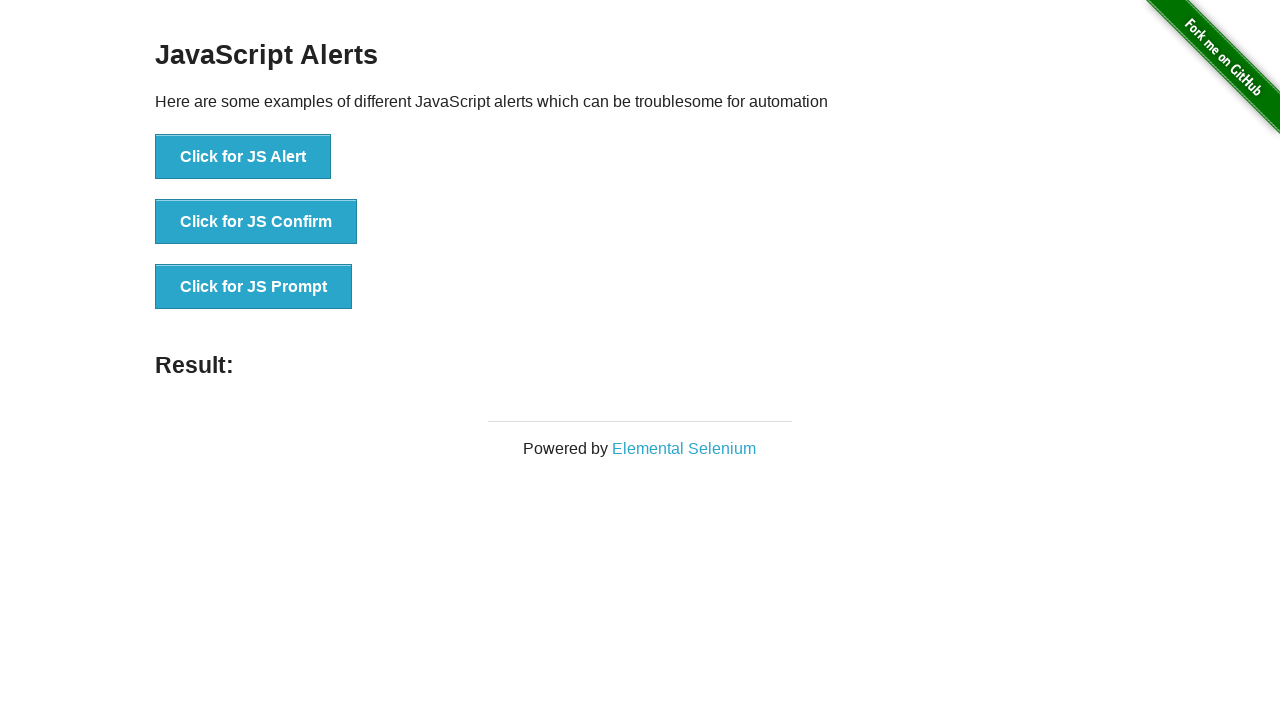

Clicked button to trigger JavaScript prompt alert at (254, 287) on xpath=//button[text()='Click for JS Prompt']
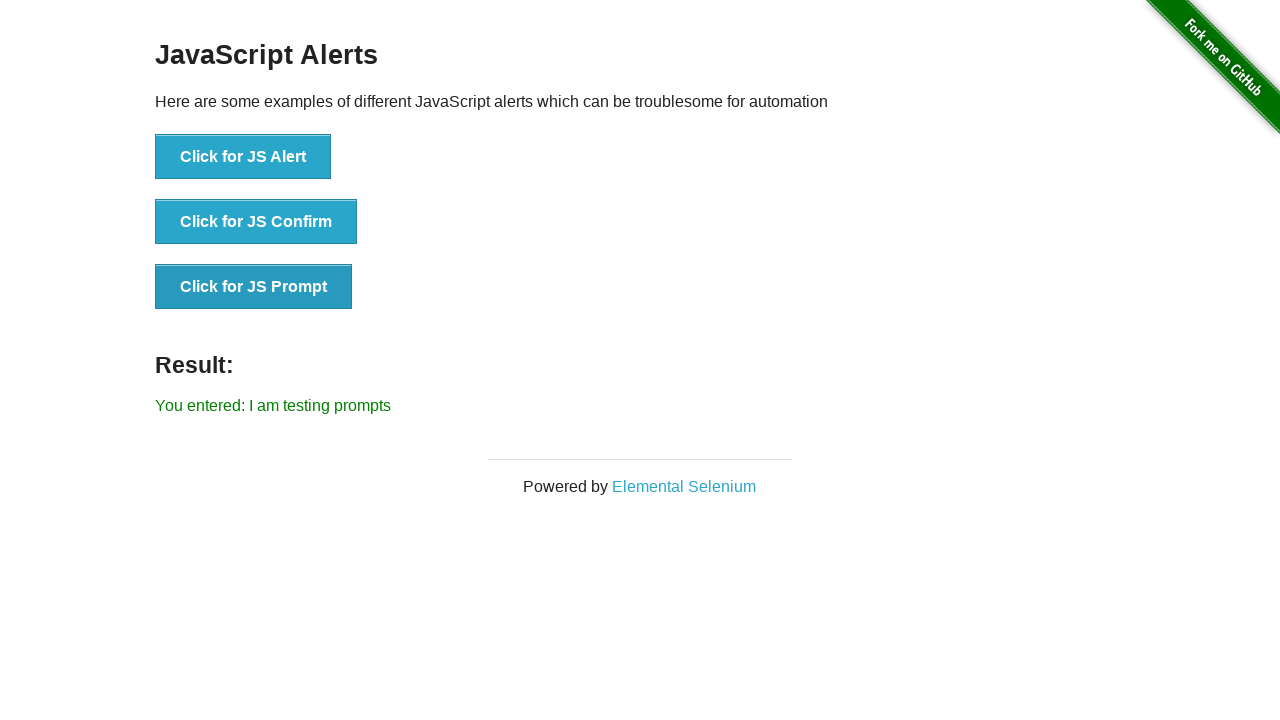

Result message element loaded after prompt was accepted
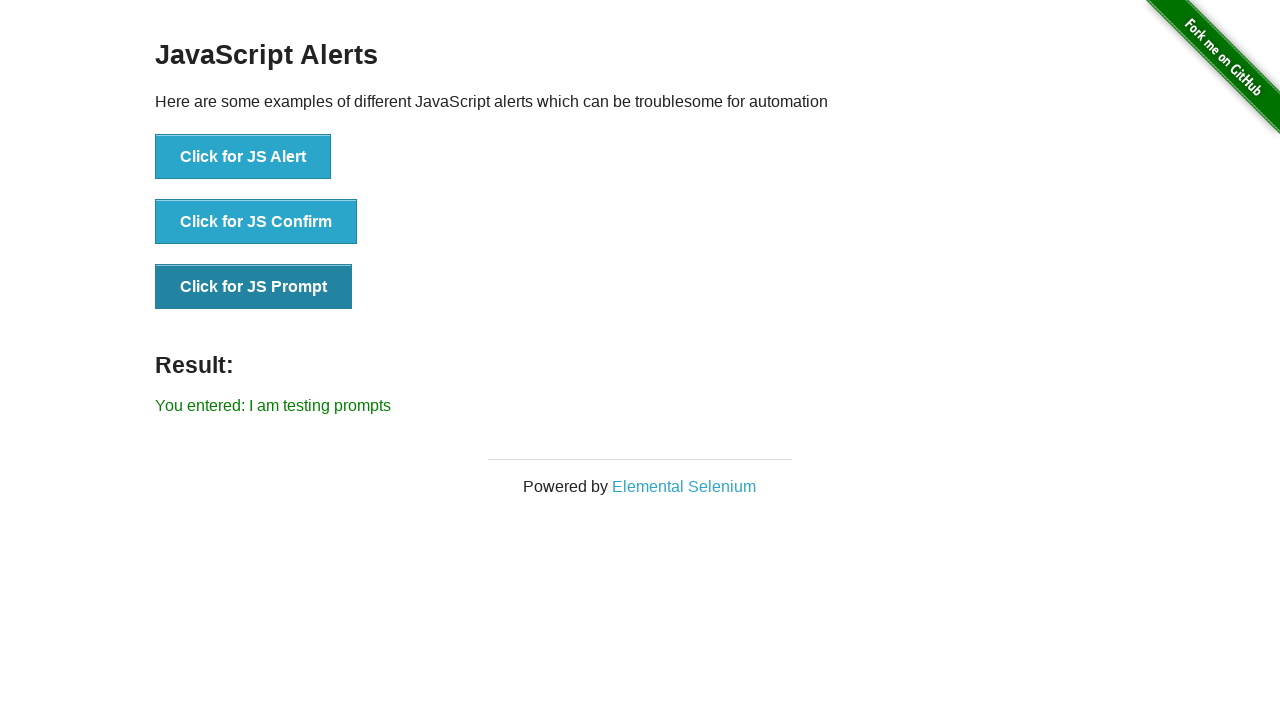

Retrieved result text: 'You entered: I am testing prompts'
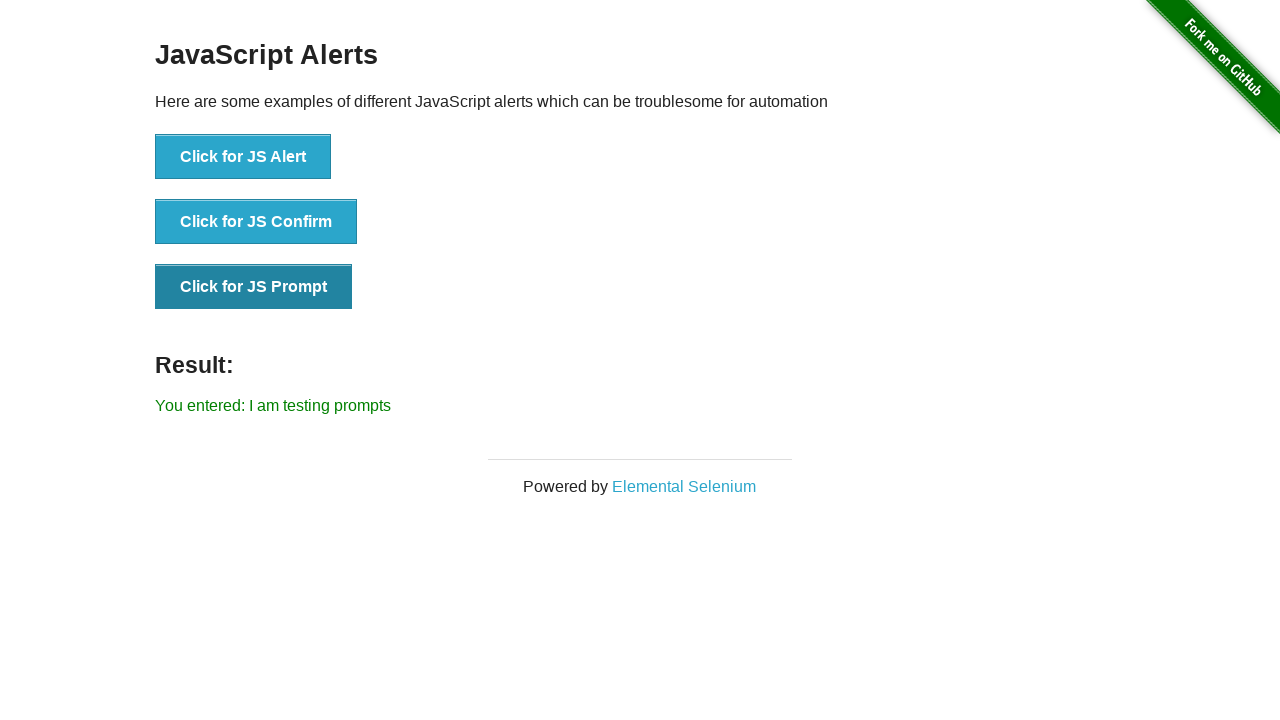

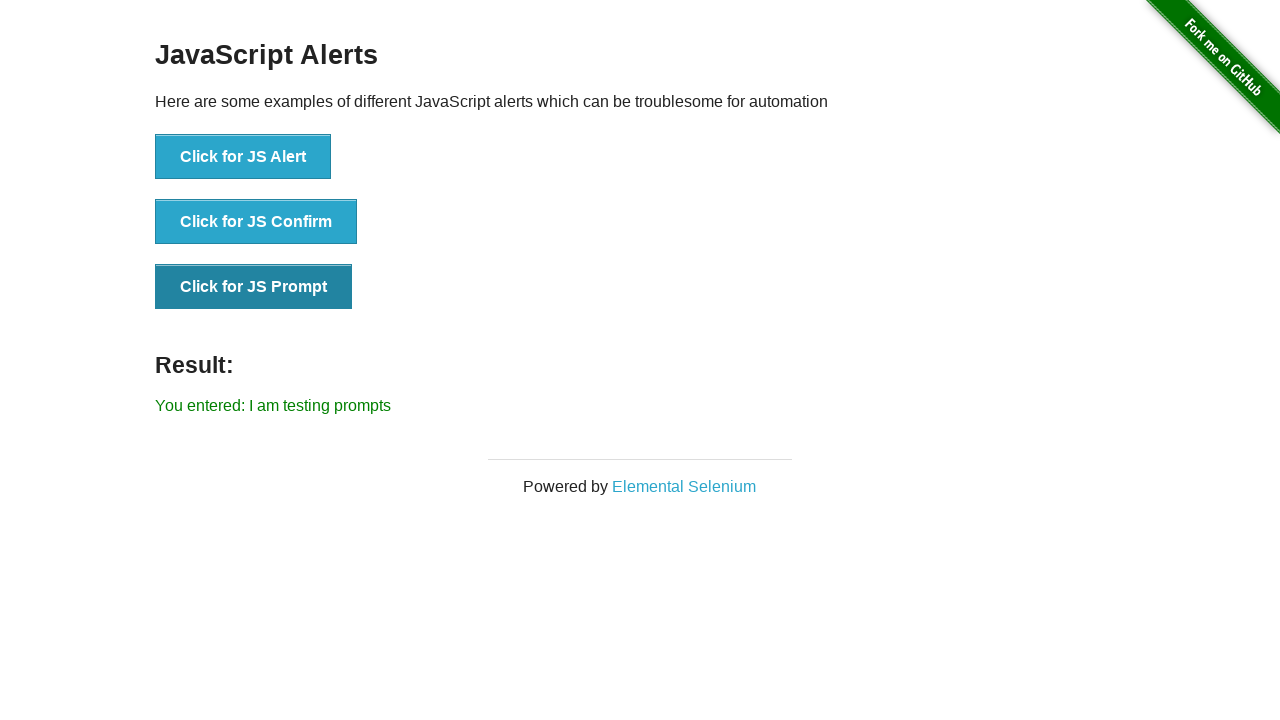